Tests prompt alert functionality by clicking a button to trigger a prompt alert, entering text into the prompt, accepting it, and verifying the result is displayed on the page.

Starting URL: https://demoqa.com/alerts

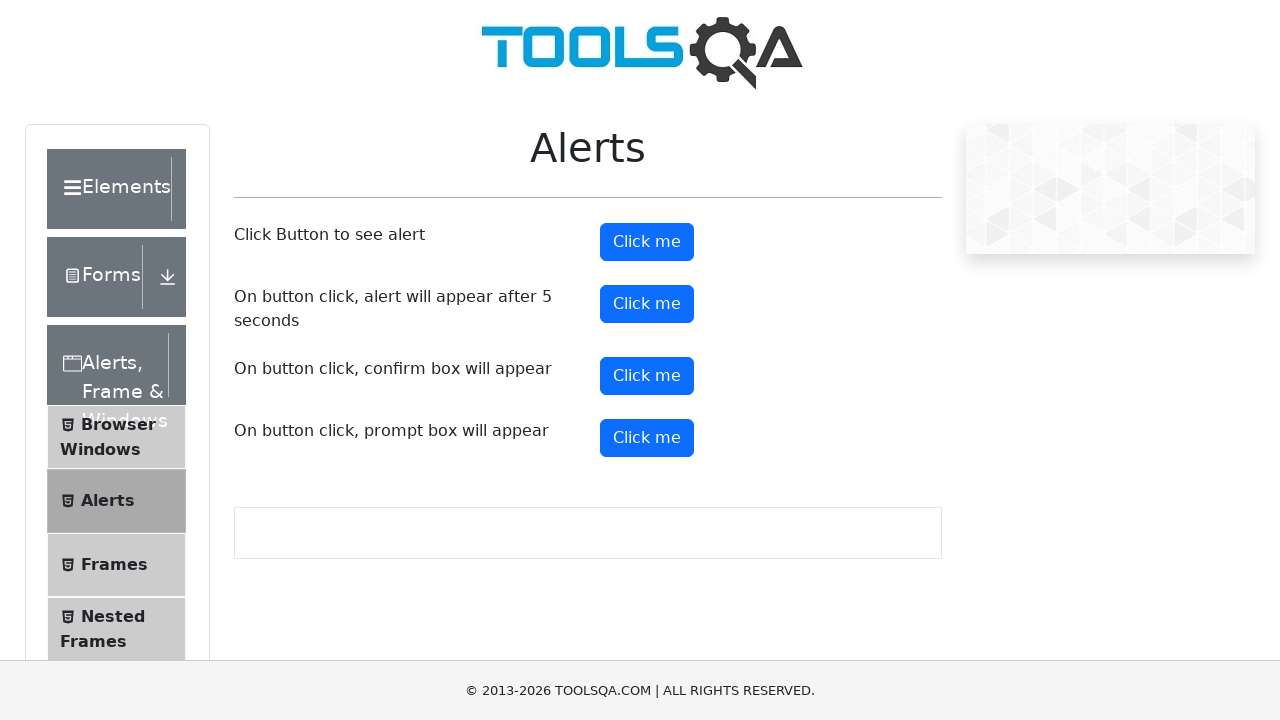

Scrolled down 500px to make the prompt button visible
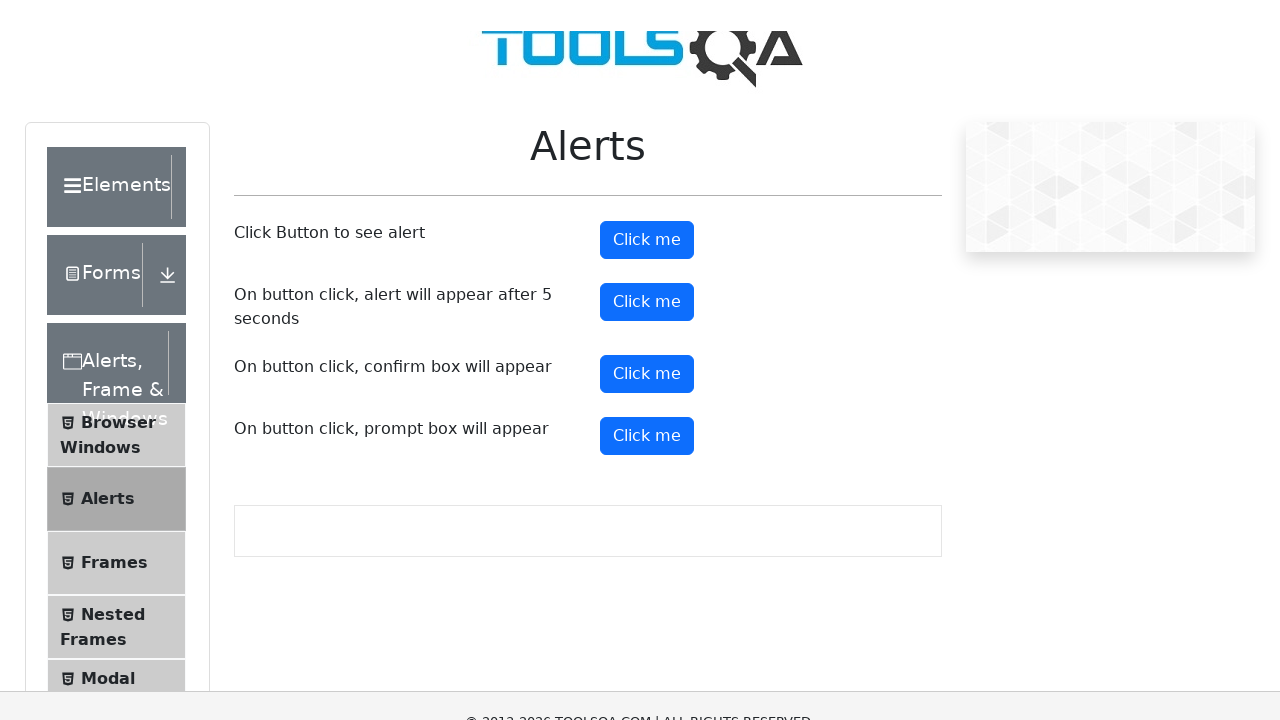

Set up dialog handler to accept prompt with text 'Samantha Rodriguez'
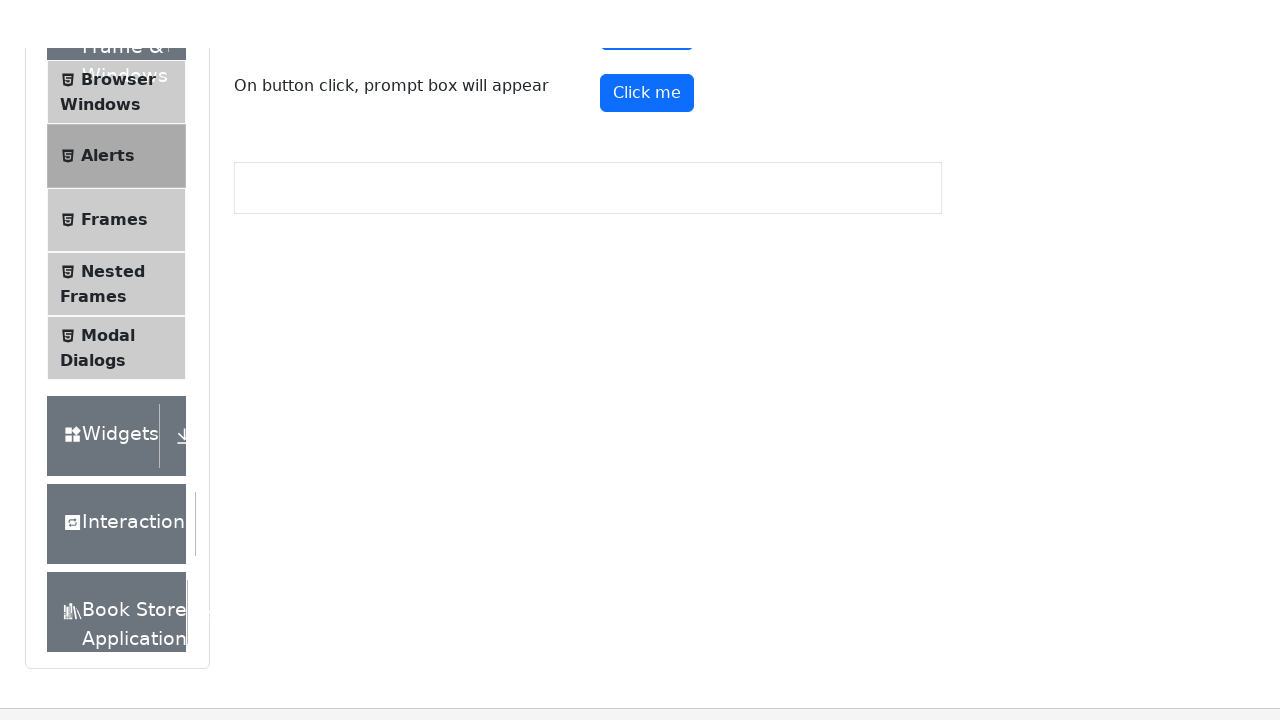

Clicked the prompt button to trigger the prompt alert at (647, 44) on button#promtButton
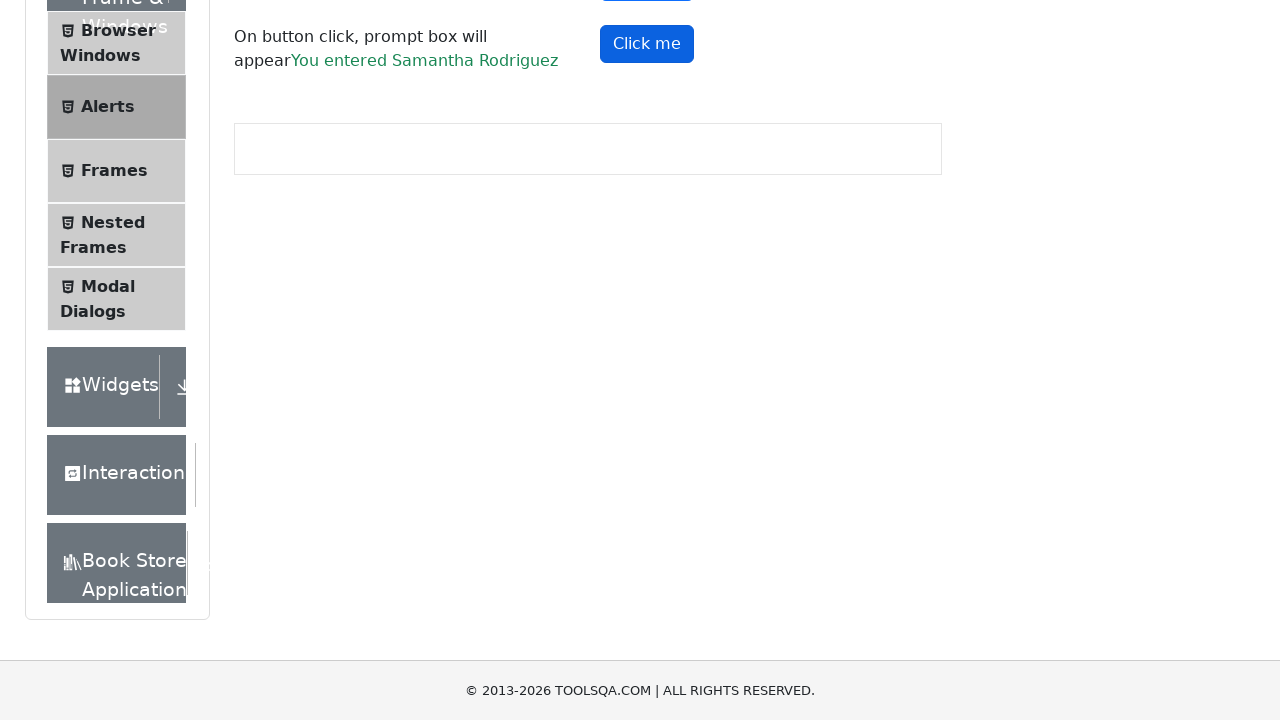

Prompt result text appeared on the page after accepting the prompt
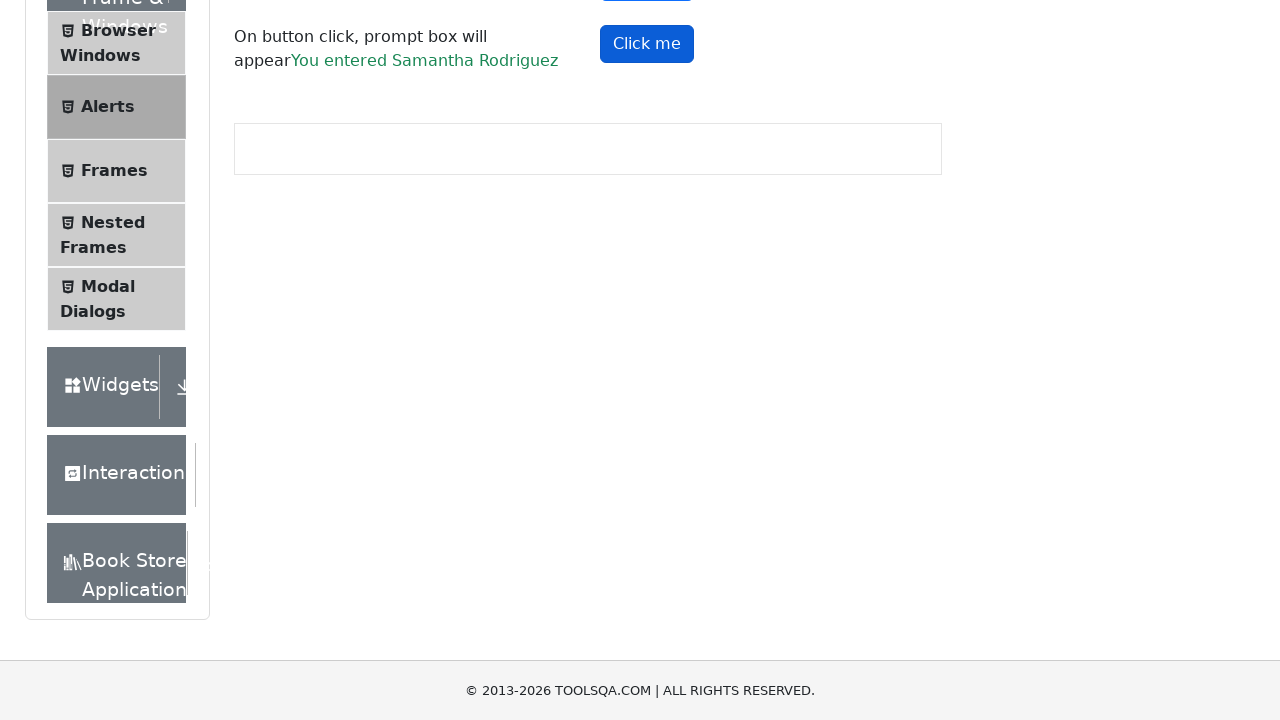

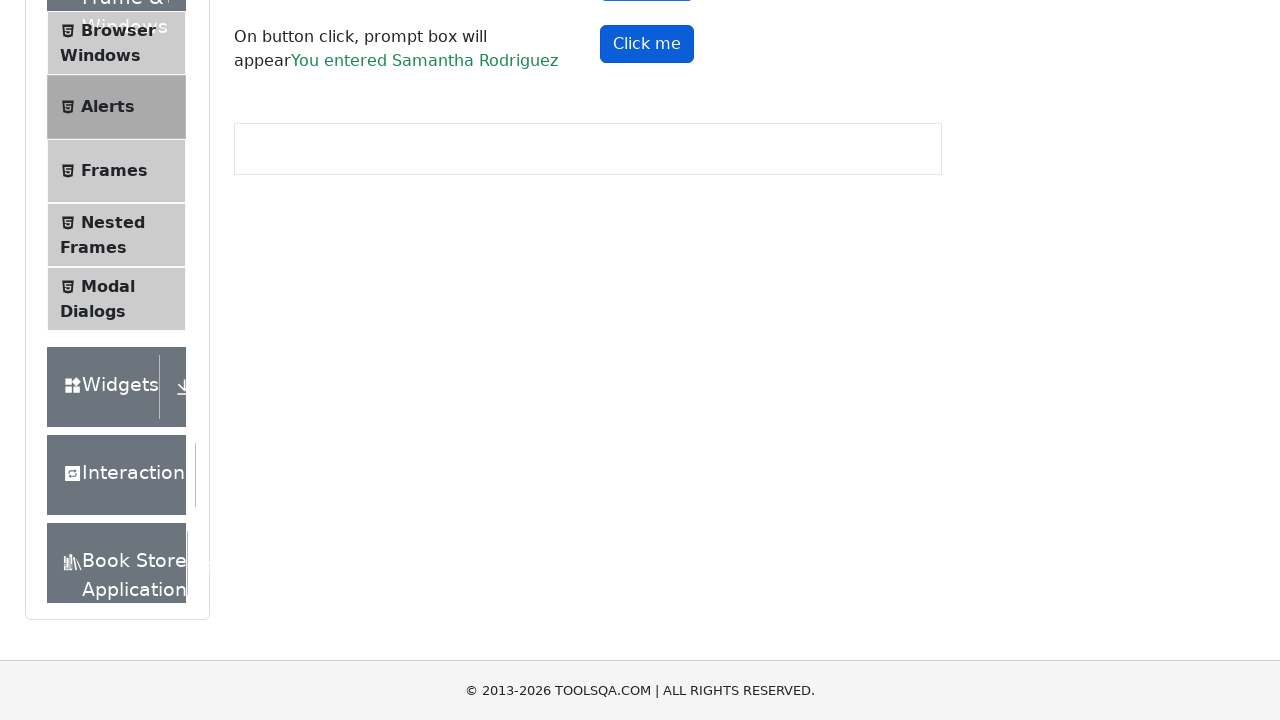